Verifies that the login page has the correct title containing "Login | House Works"

Starting URL: https://staging-emr.houseworksinc.co/login

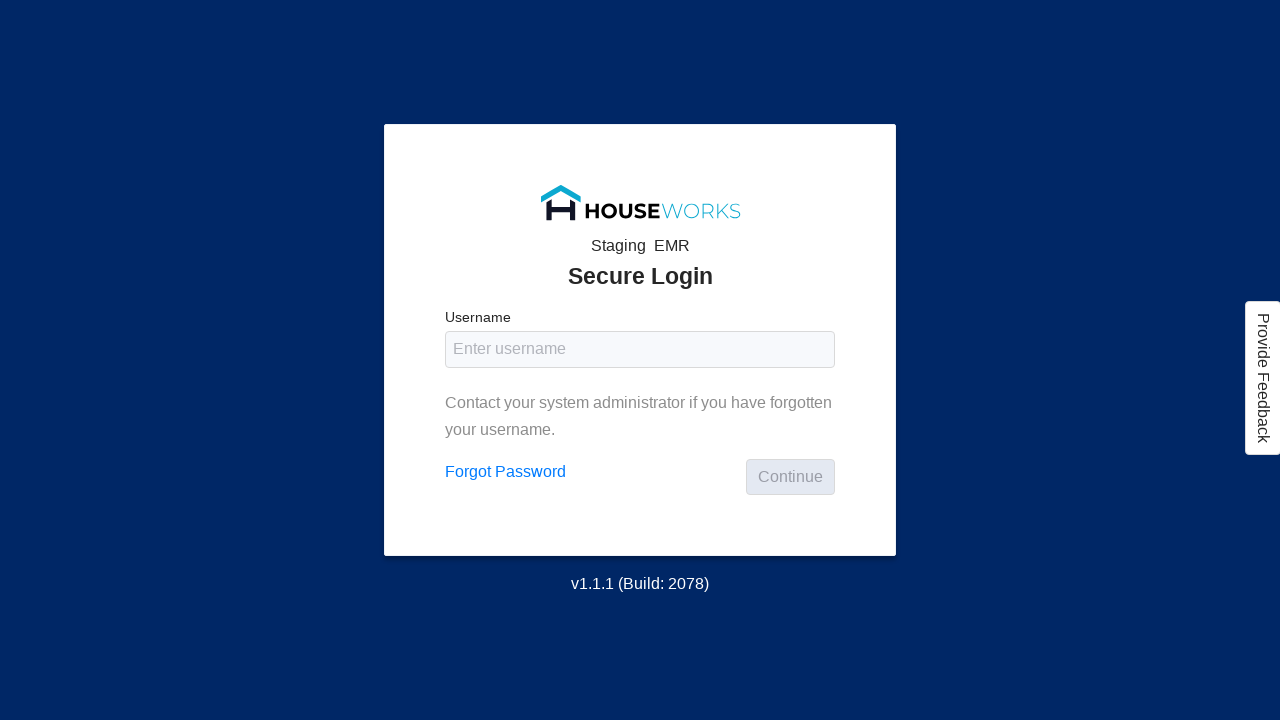

Navigated to login page at https://staging-emr.houseworksinc.co/login
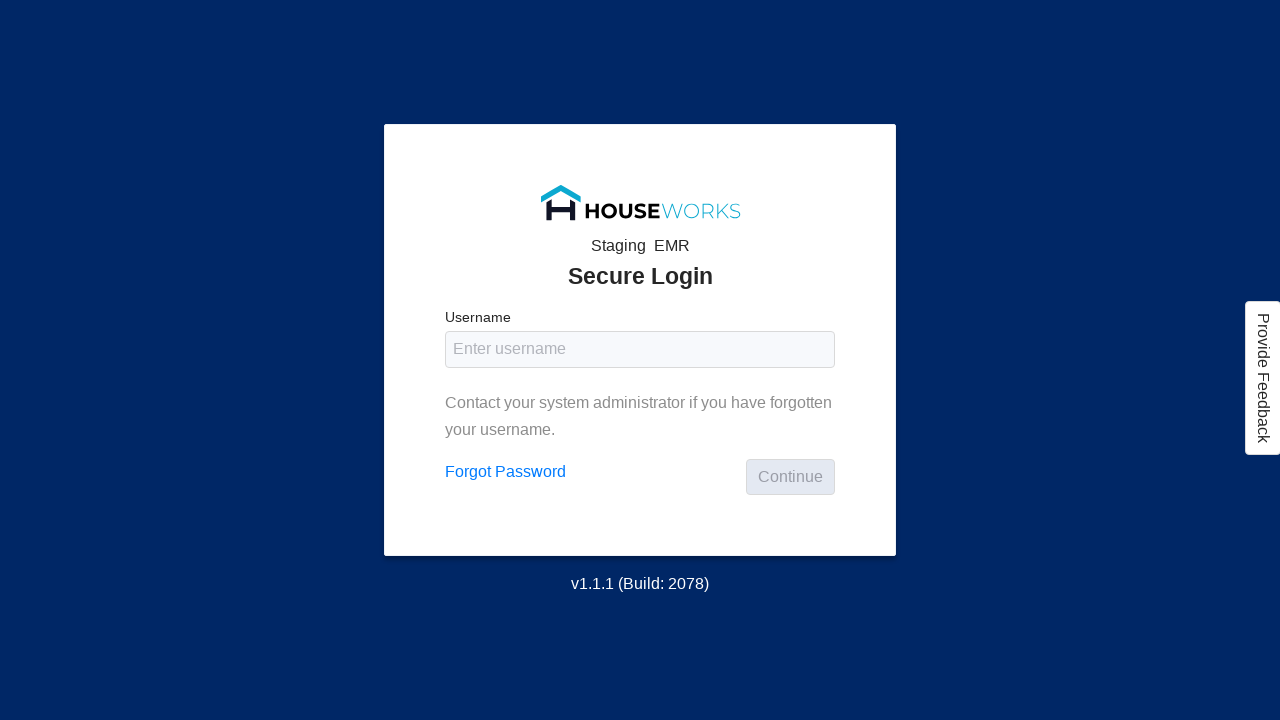

Verified page title contains 'Login | House Works'
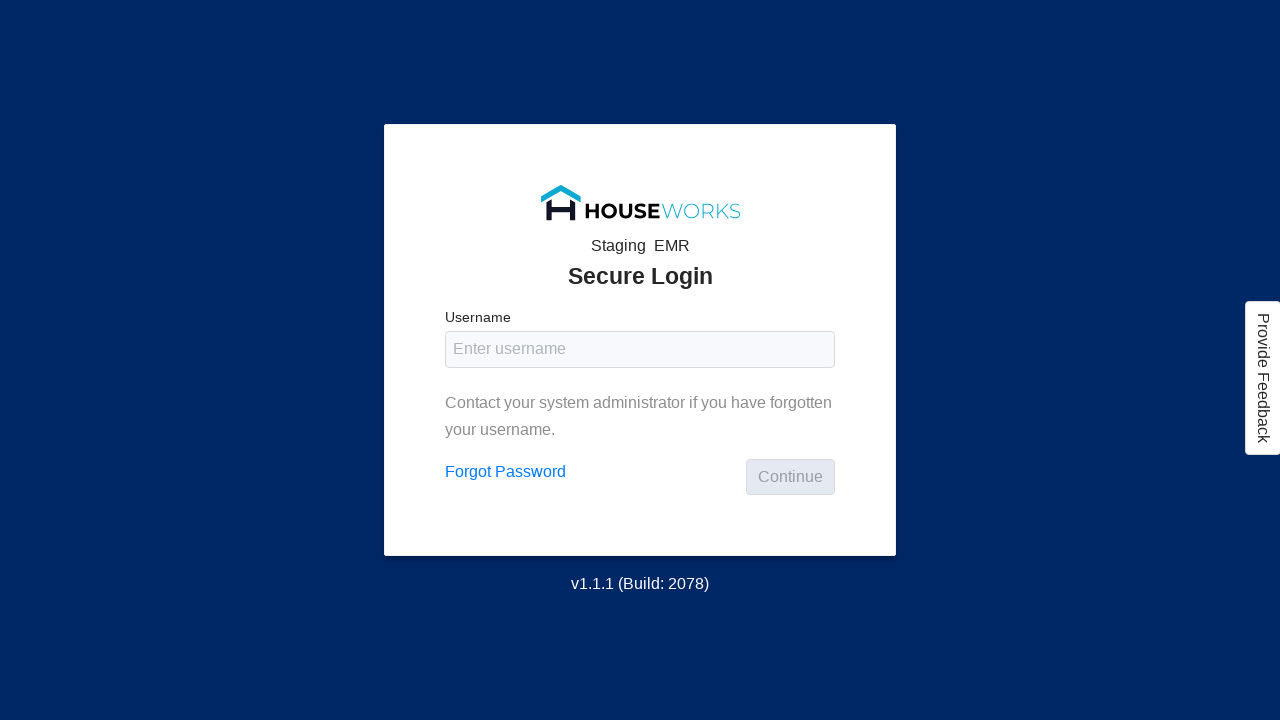

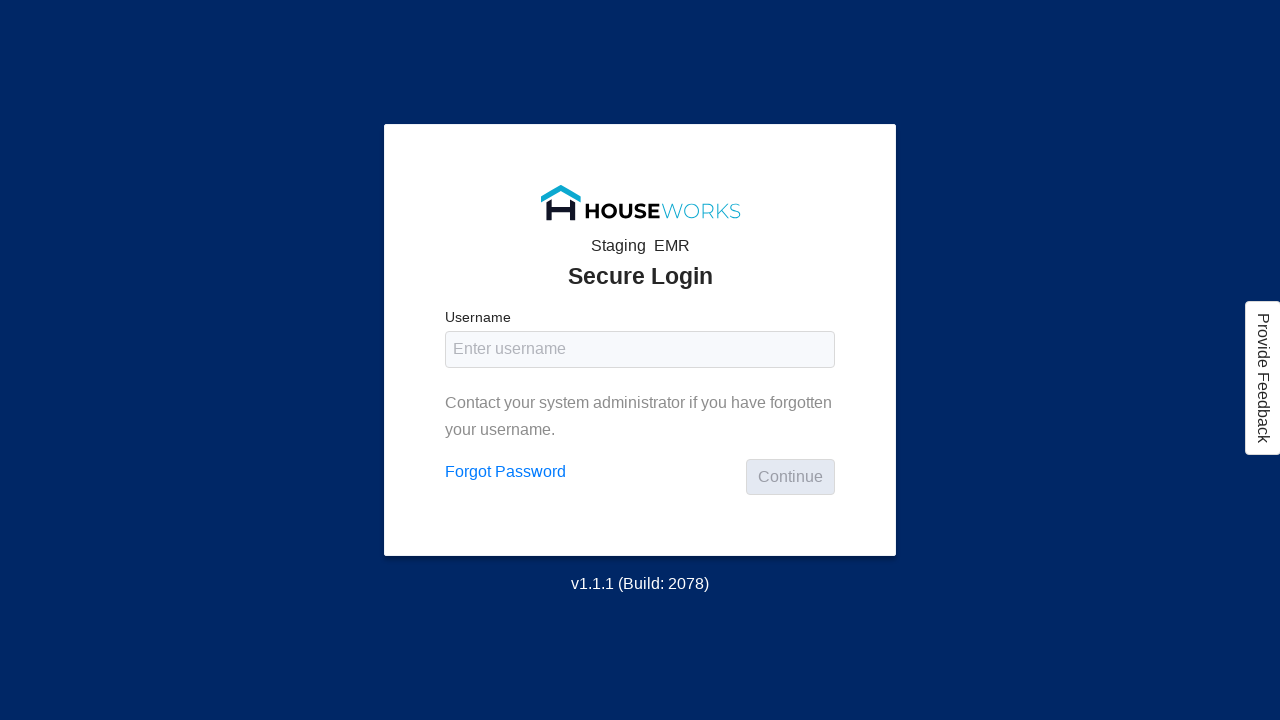